Tests checkbox functionality by navigating to a checkboxes page, finding all checkbox elements, and verifying that the second checkbox (which should be checked by default) is indeed in a checked state using both attribute lookup and is_selected methods.

Starting URL: http://the-internet.herokuapp.com/checkboxes

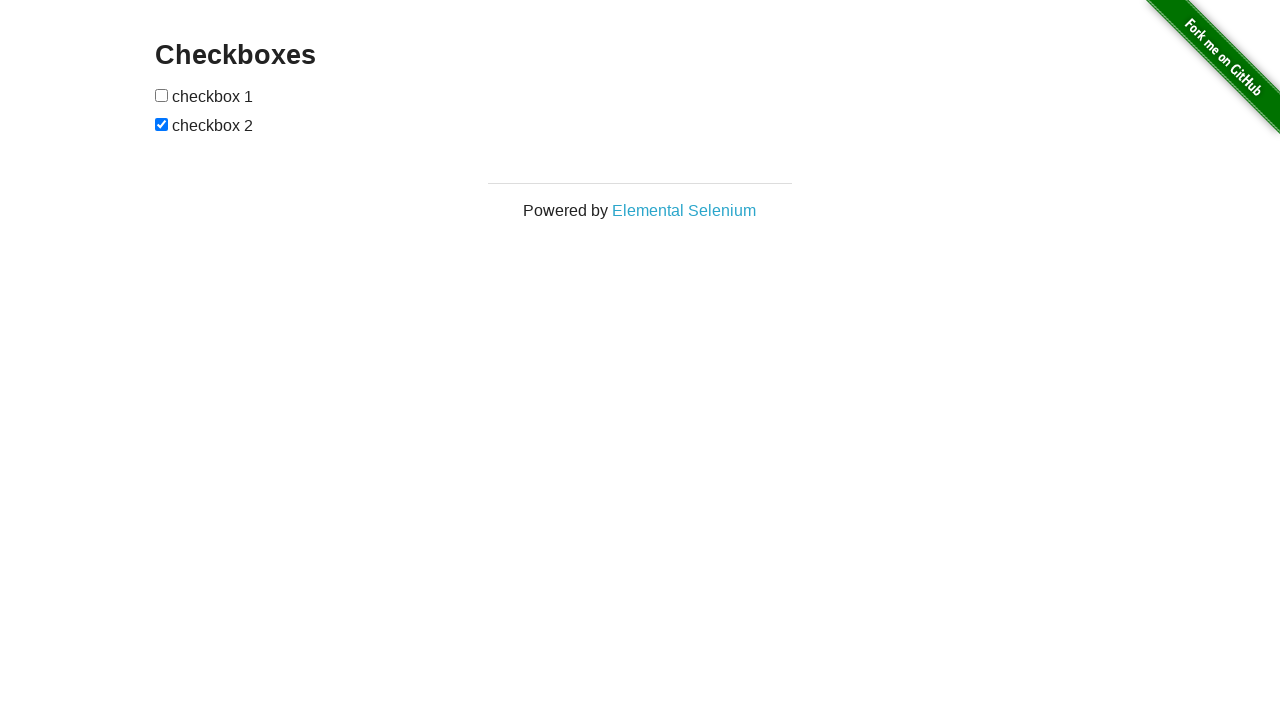

Waited for checkbox elements to be present on the page
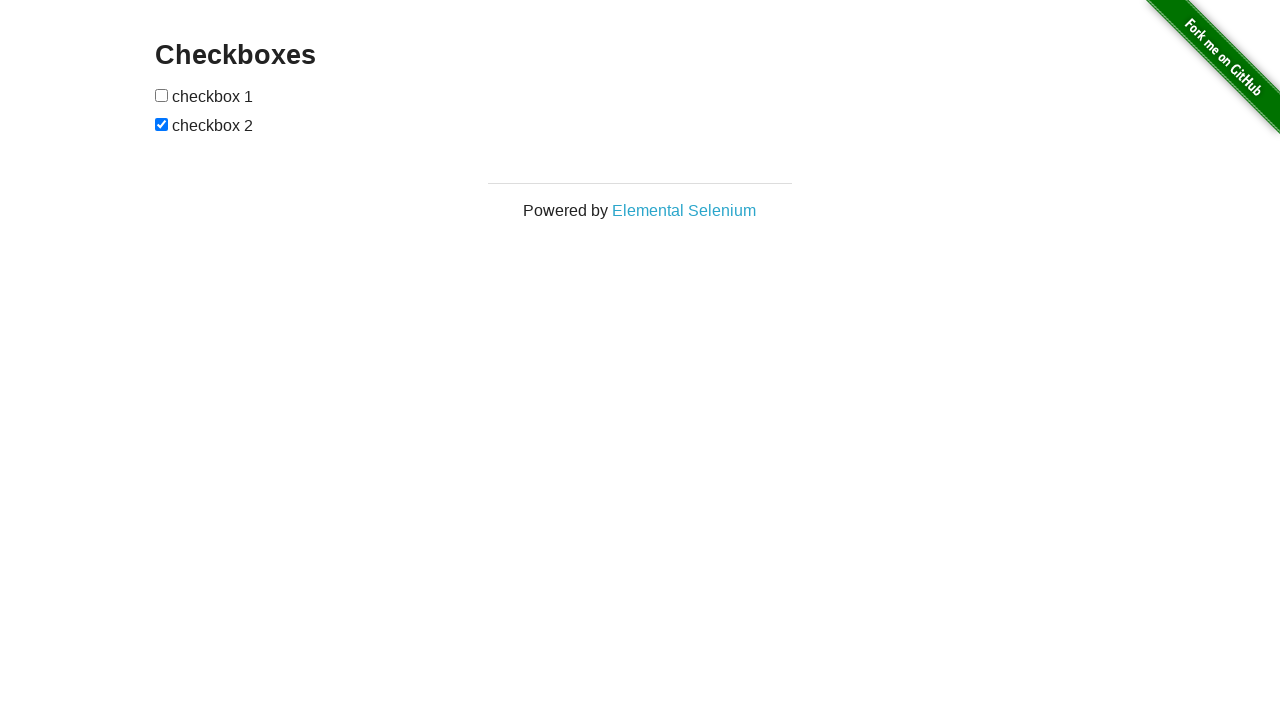

Located all checkbox elements on the page
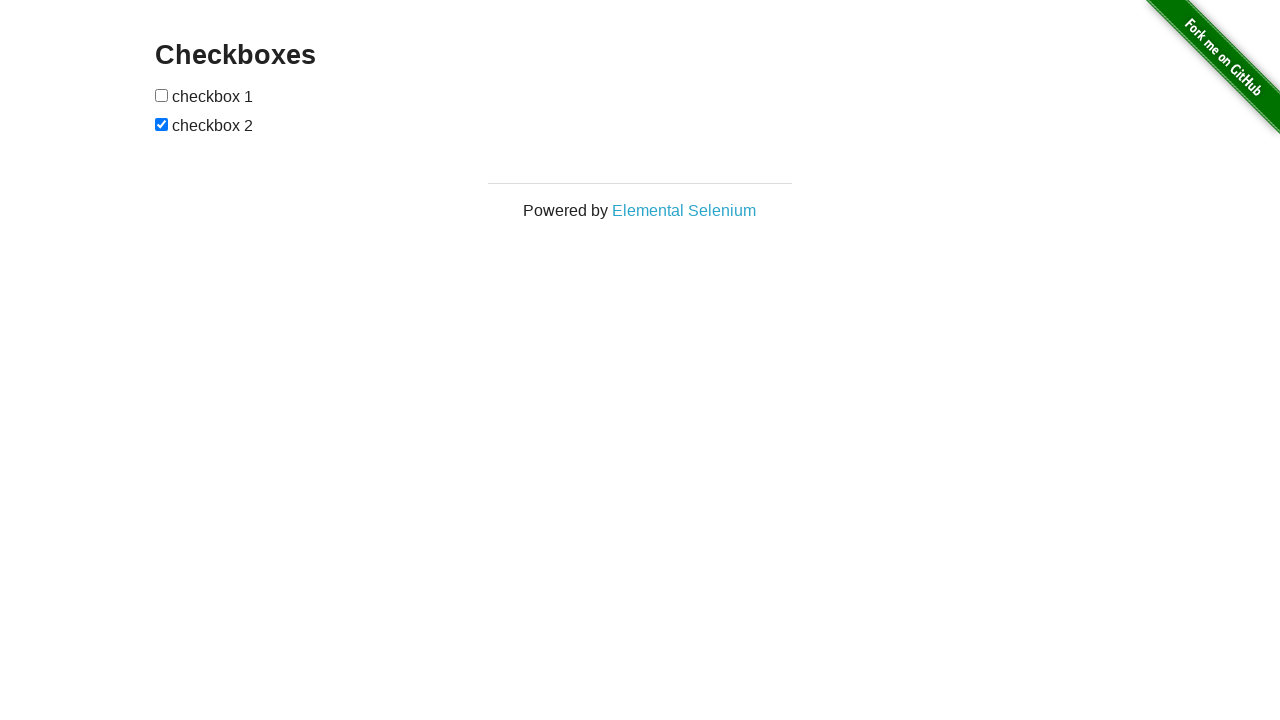

Verified that the second checkbox is checked by default
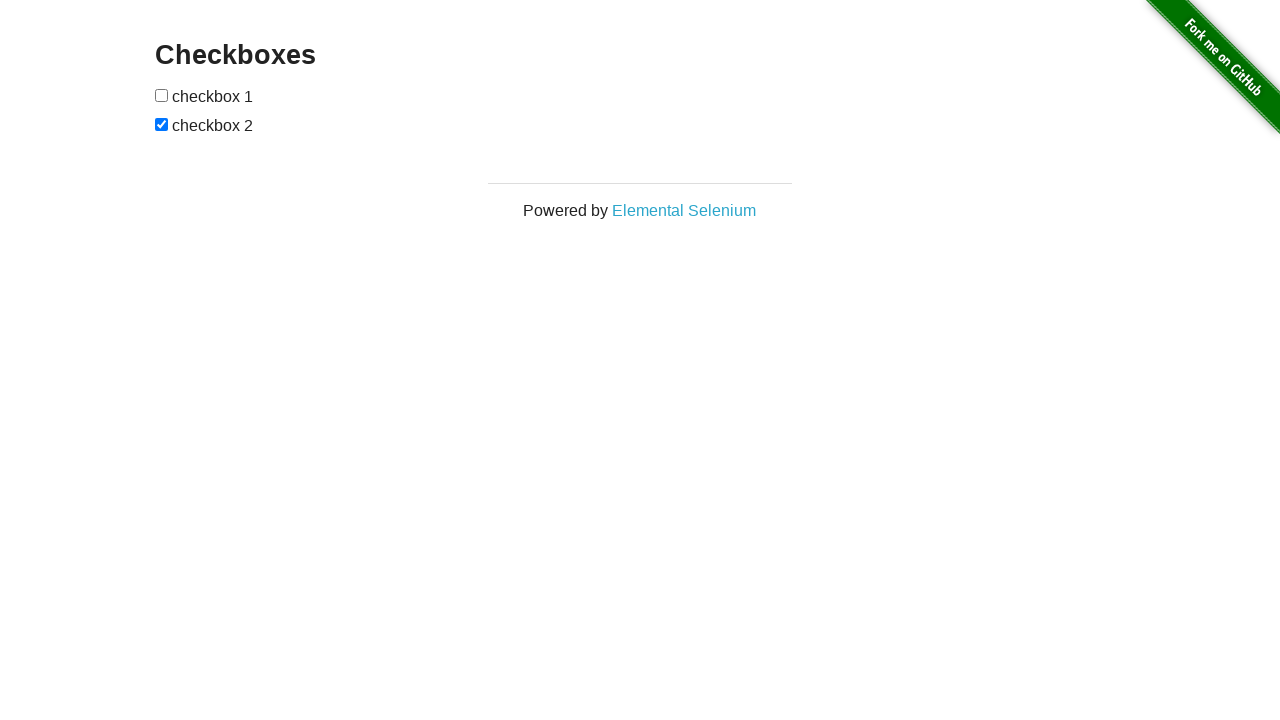

Verified that the first checkbox is not checked by default
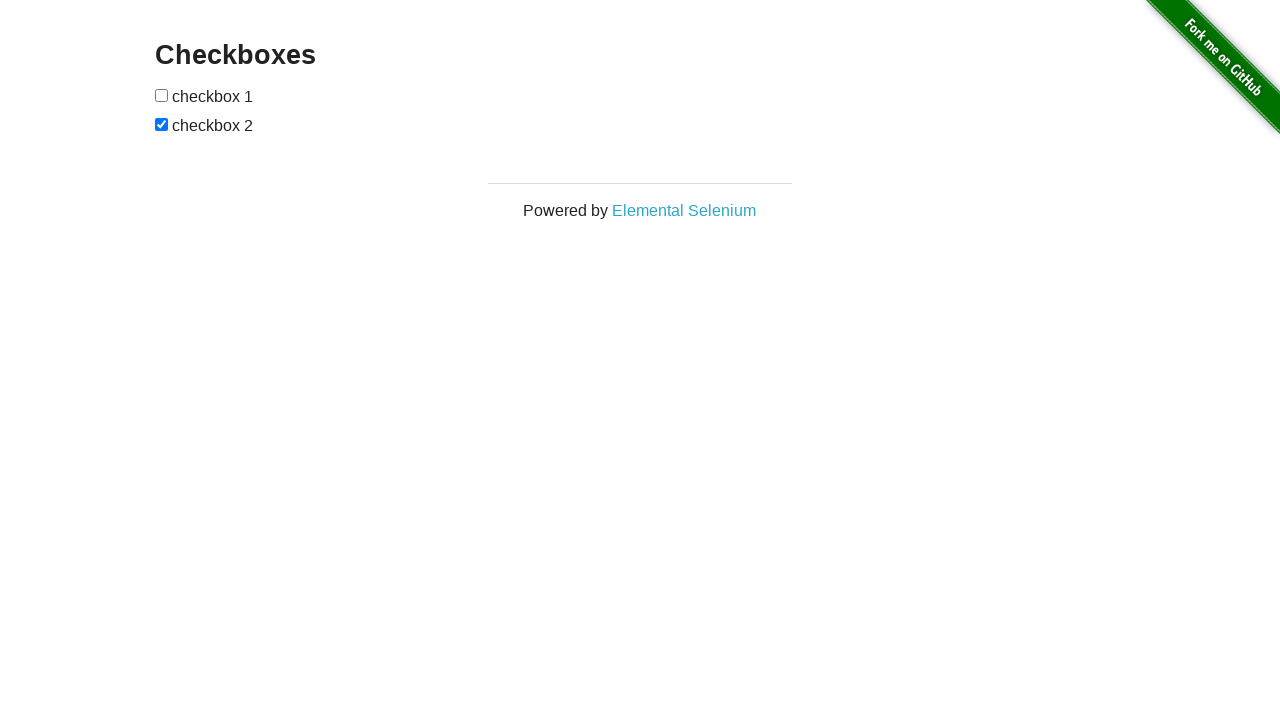

Clicked the first checkbox to check it at (162, 95) on input[type="checkbox"] >> nth=0
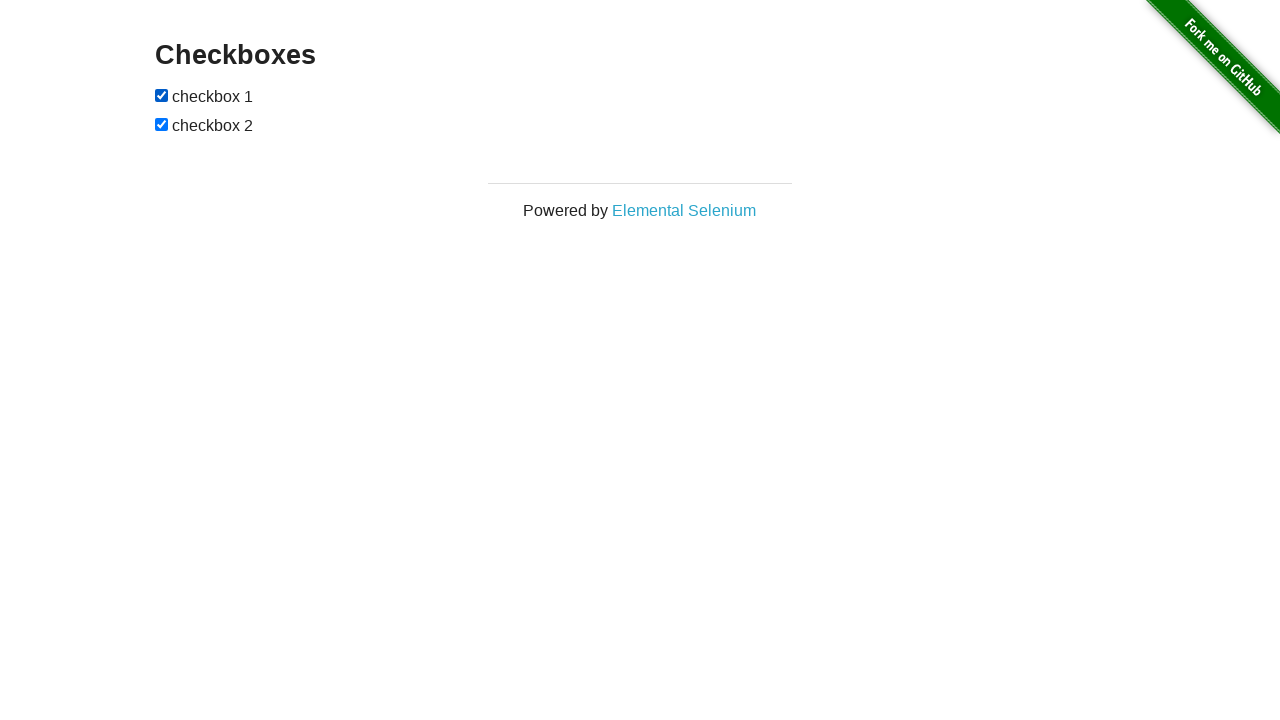

Verified that the first checkbox is now checked after clicking
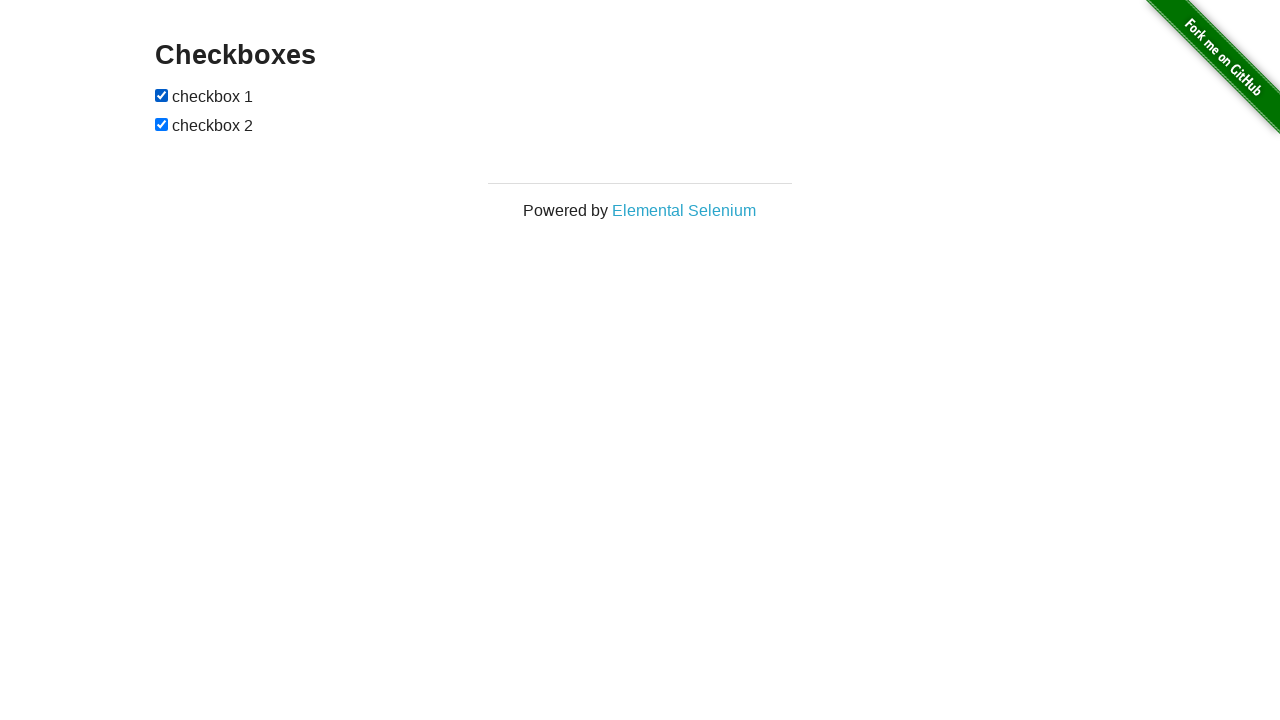

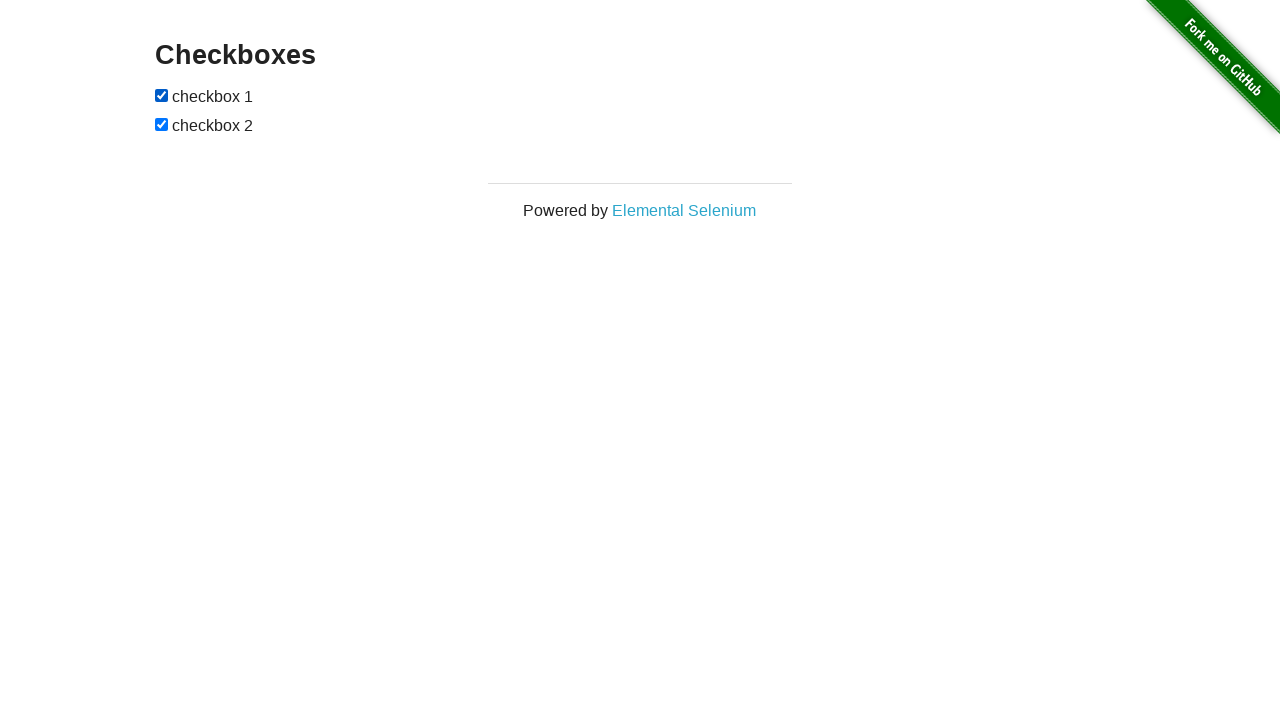